Tests the text box form on DemoQA by filling in full name, email, current address, and permanent address fields, then submitting the form and verifying the entered data appears in the output section below.

Starting URL: https://demoqa.com/text-box

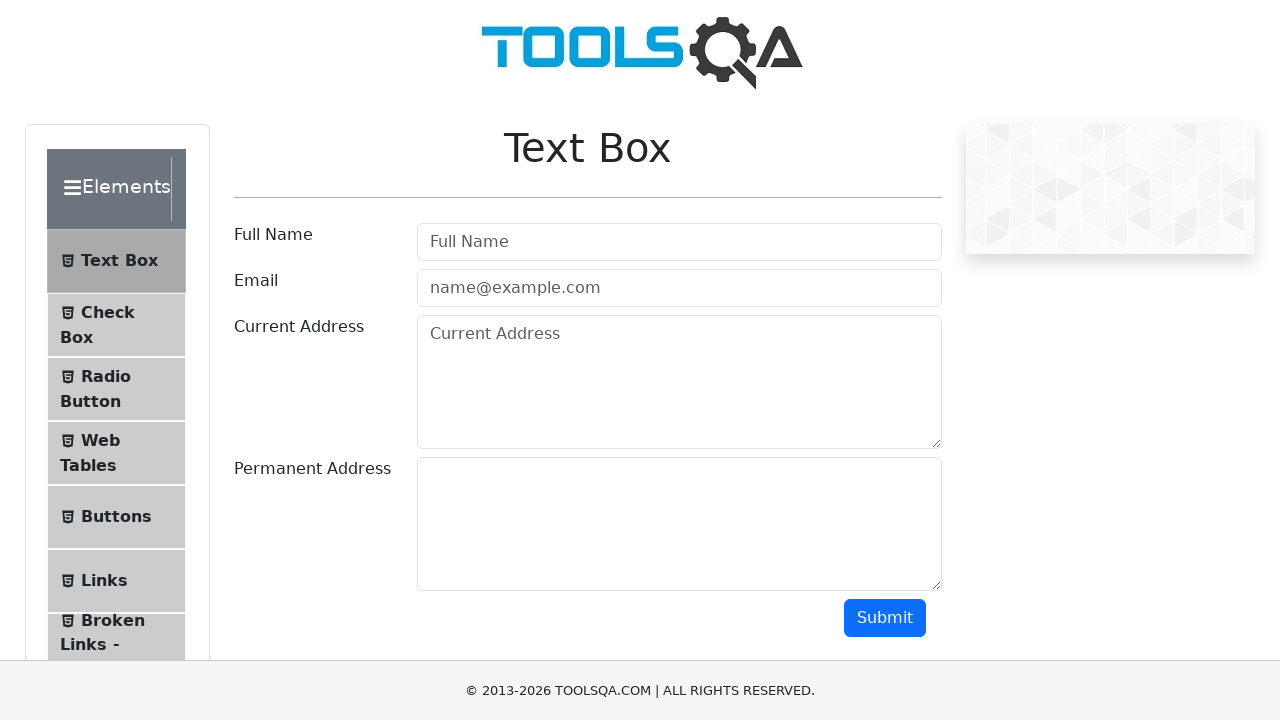

Filled full name field with 'John Anderson' on #userName
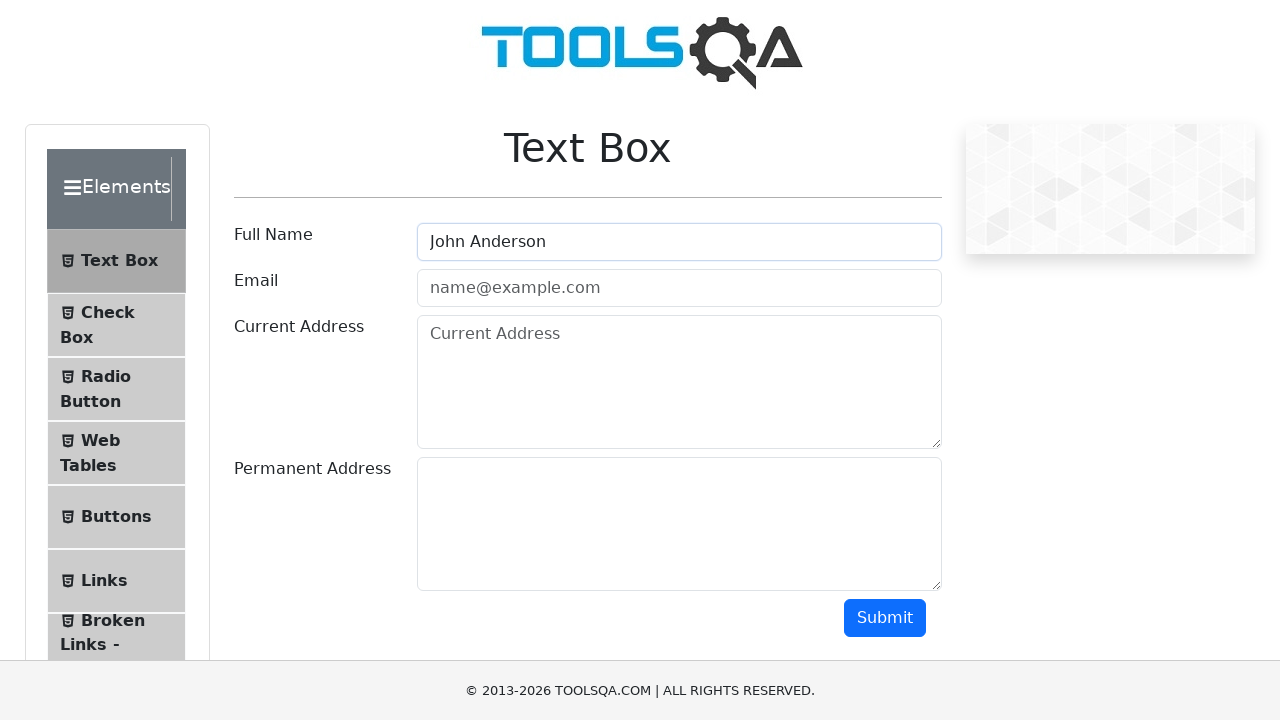

Filled email field with 'john.anderson@example.com' on #userEmail
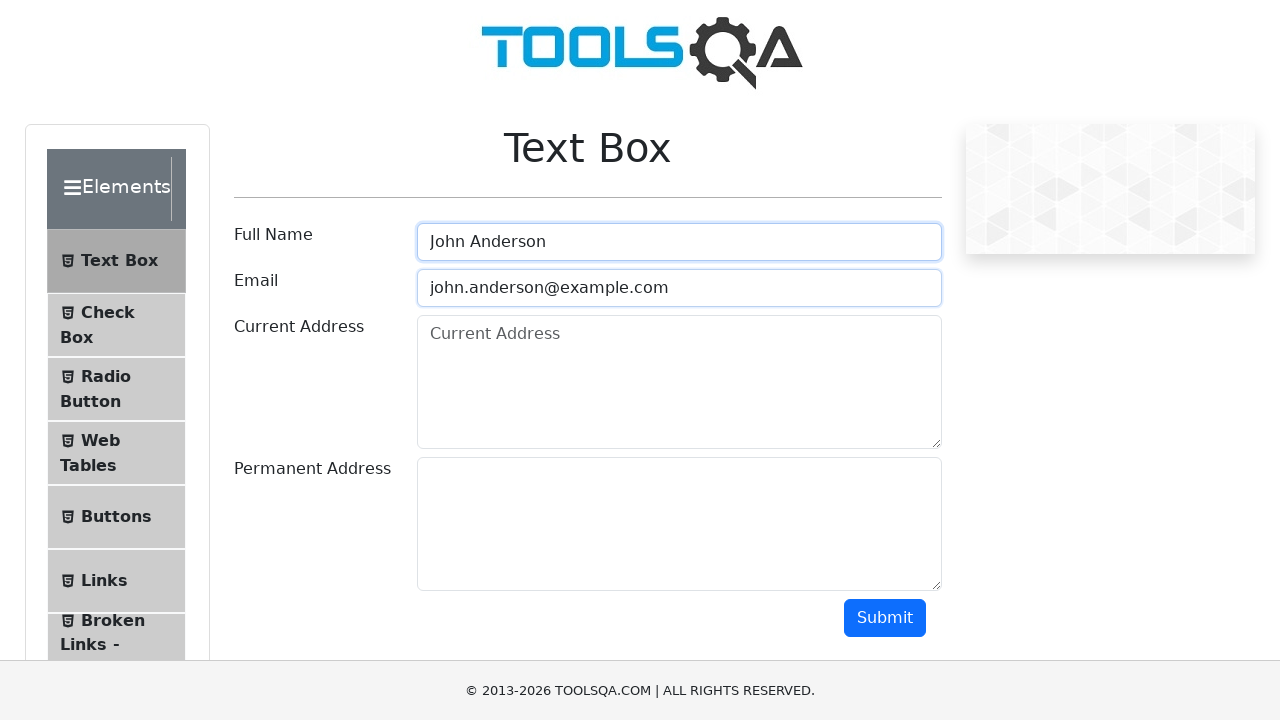

Filled current address field with '123 Main Street, New York, NY 10001' on #currentAddress
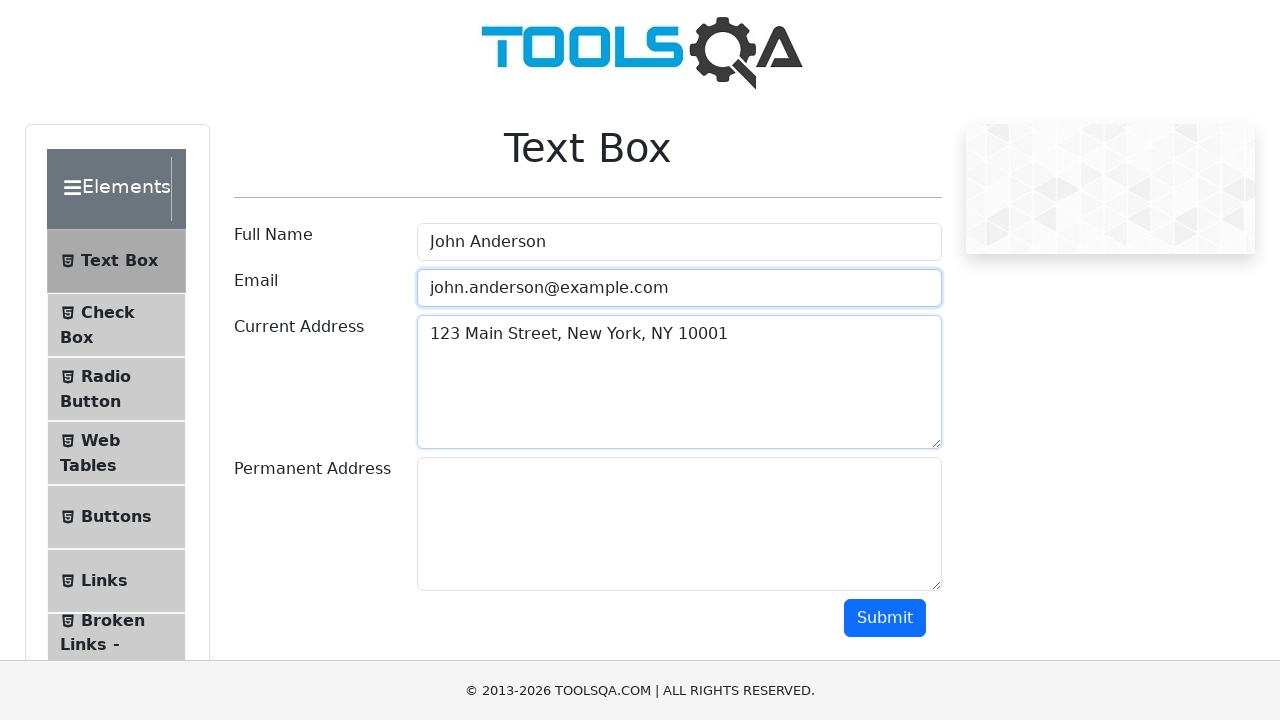

Filled permanent address field with '456 Oak Avenue, Los Angeles, CA 90001' on #permanentAddress
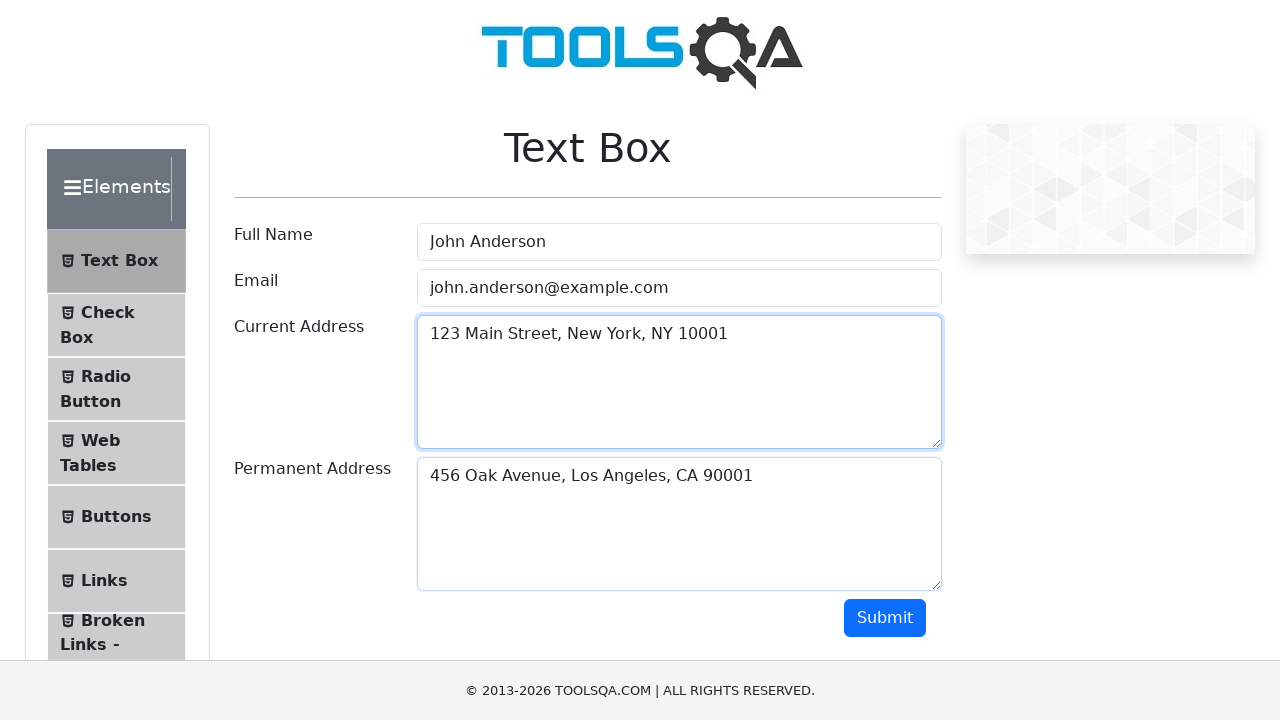

Clicked submit button to submit the text box form at (885, 618) on #submit
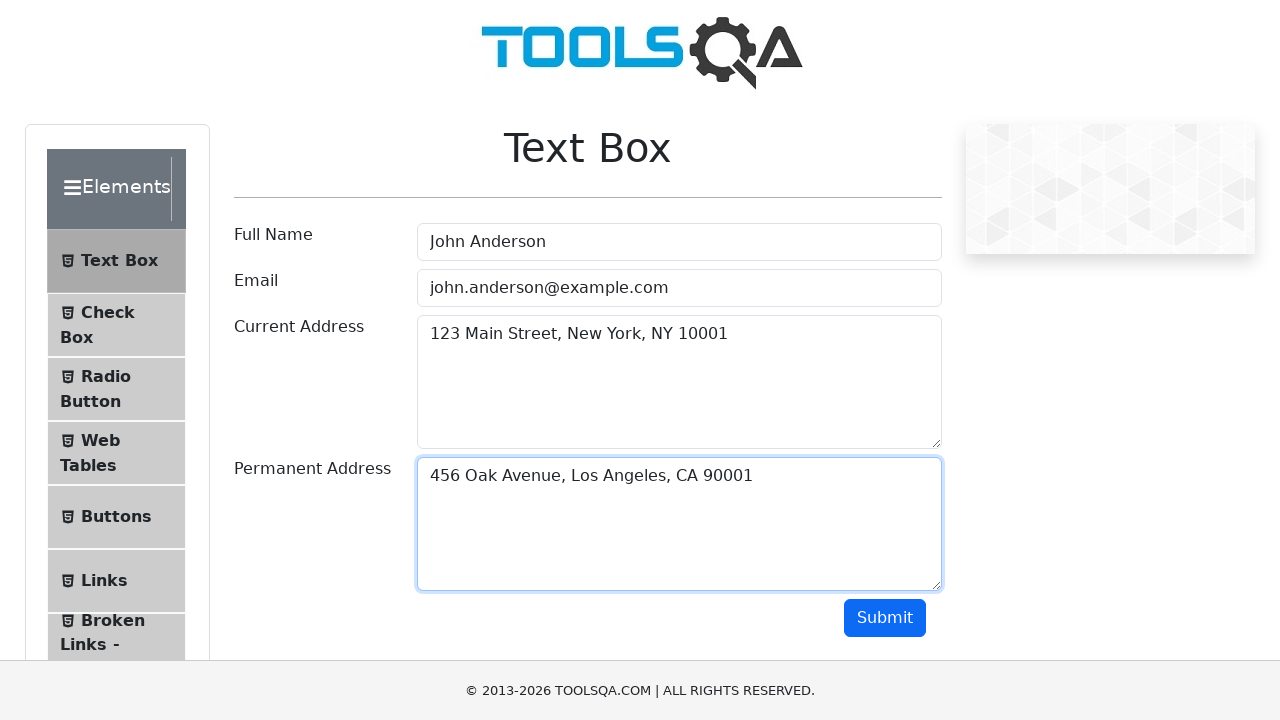

Output section appeared after form submission
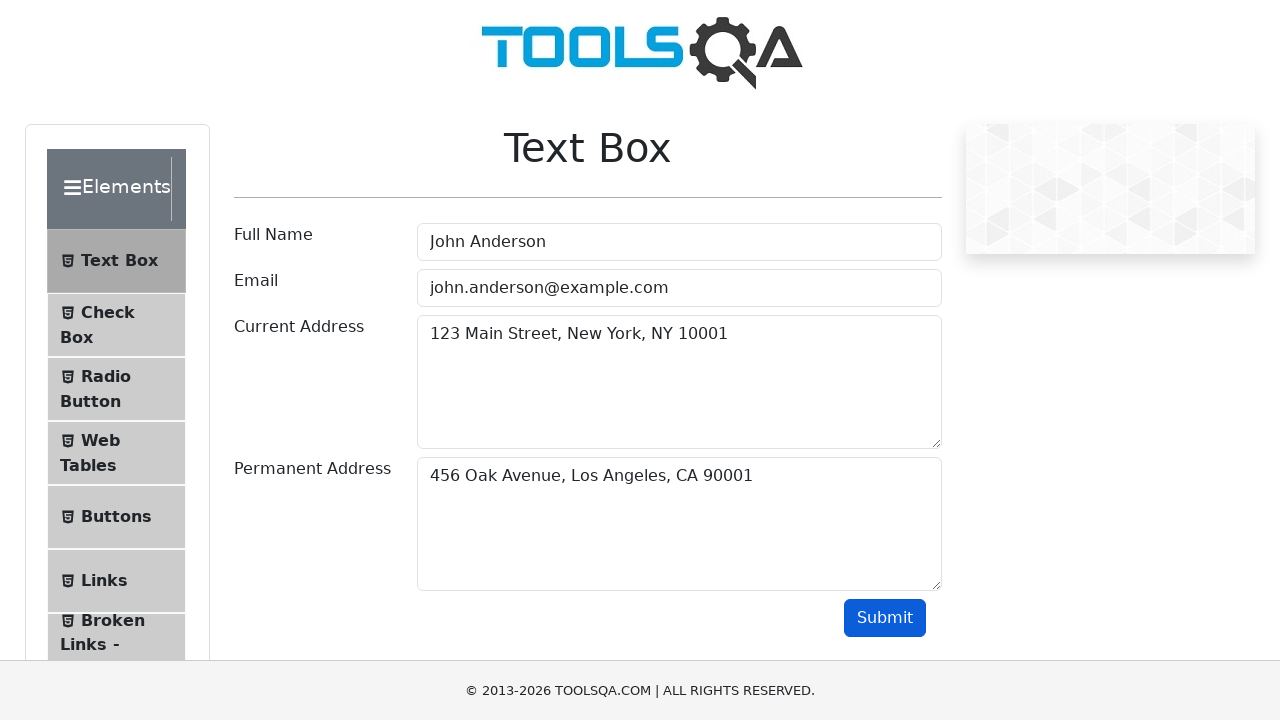

Full name field visible in output section
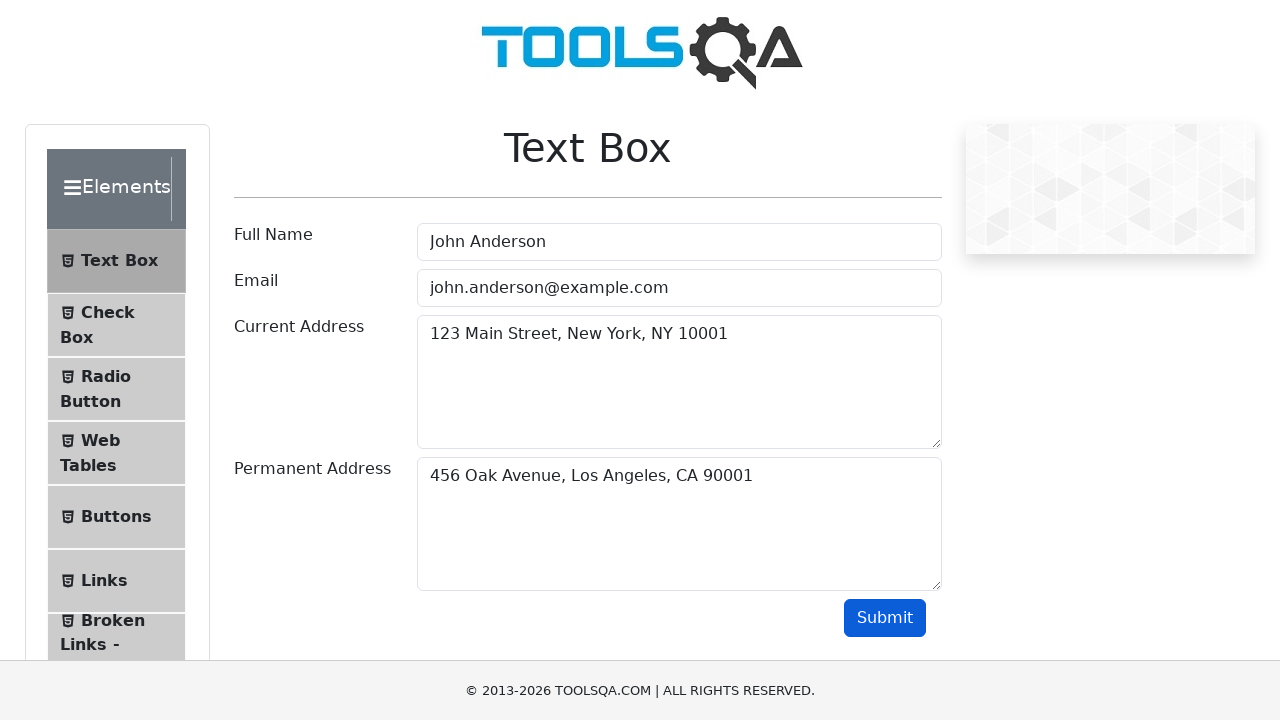

Email field visible in output section
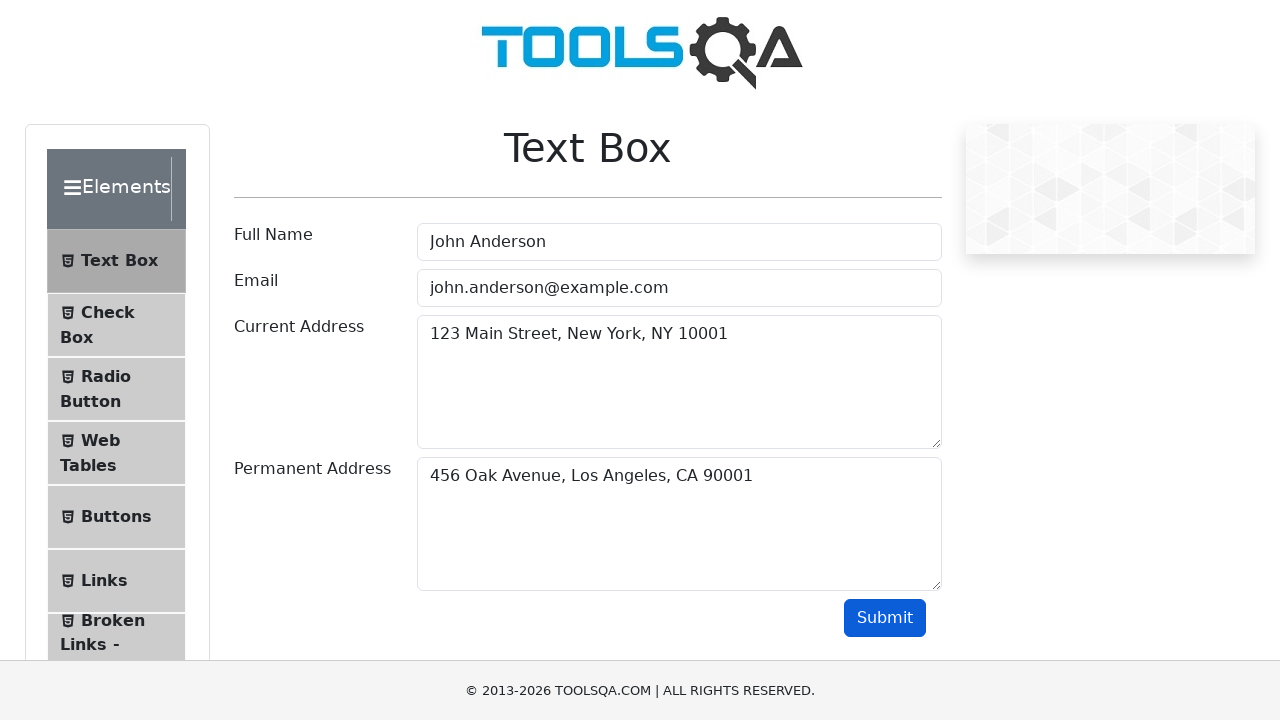

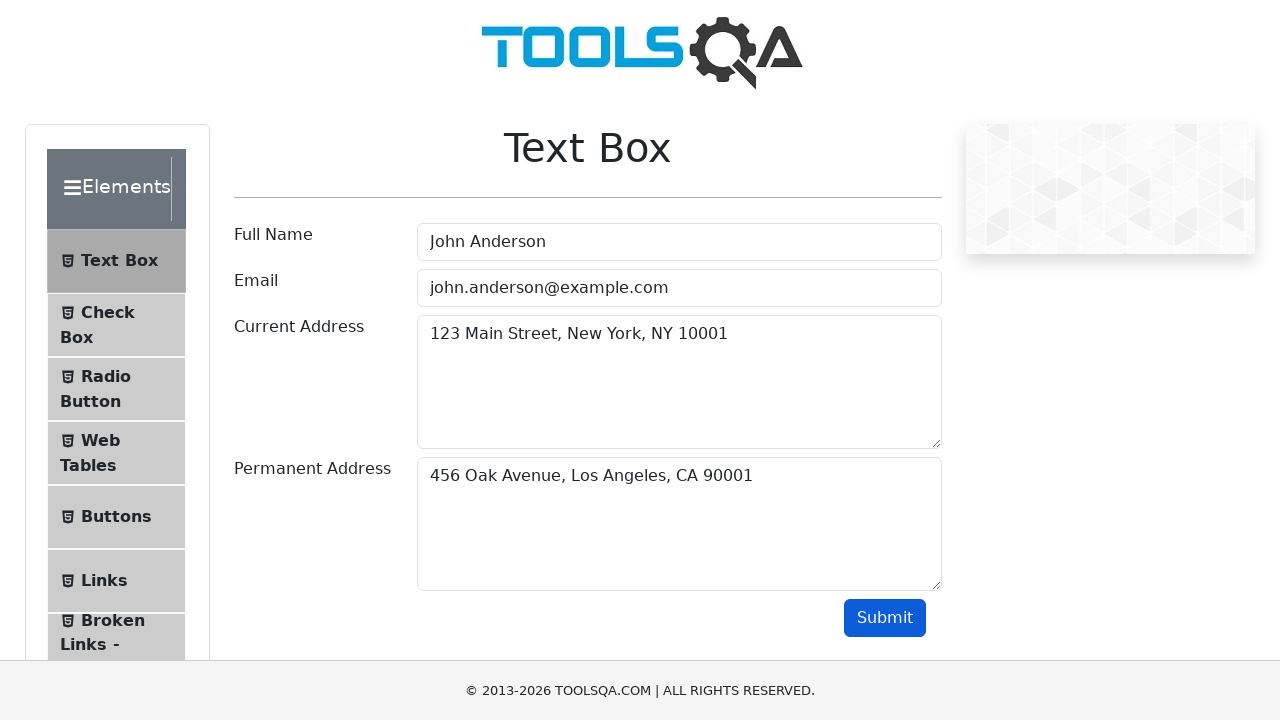